Tests JavaScript alert handling by triggering an alert and accepting it

Starting URL: https://www.lambdatest.com/selenium-playground/javascript-alert-box-demo

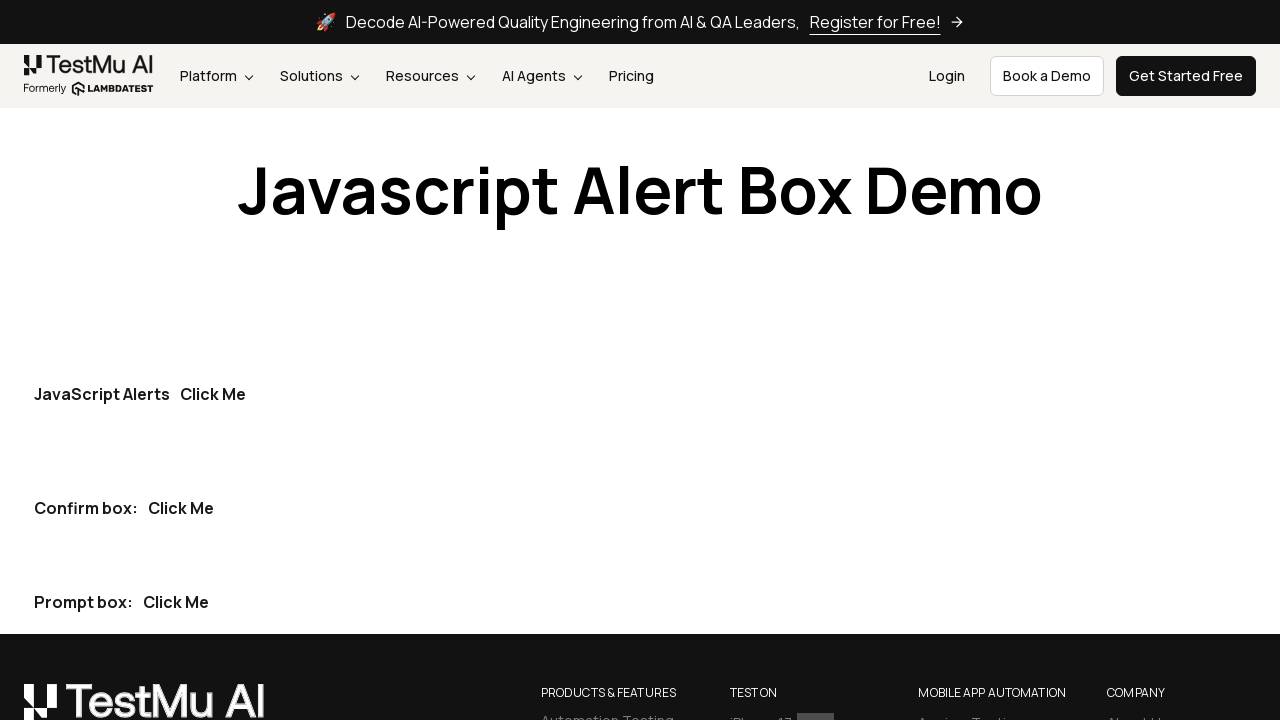

Set up dialog handler to automatically accept alerts
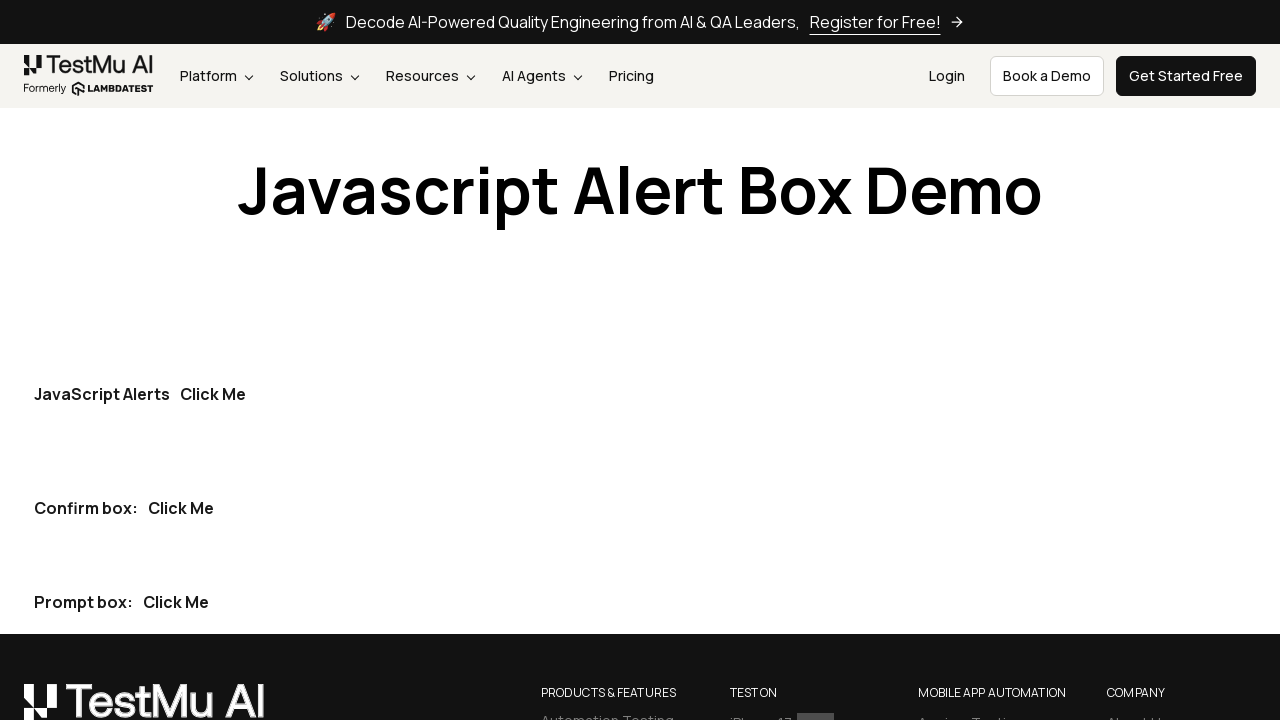

Clicked the first 'Click Me' button to trigger JavaScript alert at (213, 394) on xpath=//button[contains(normalize-space(),'Click Me')] >> nth=0
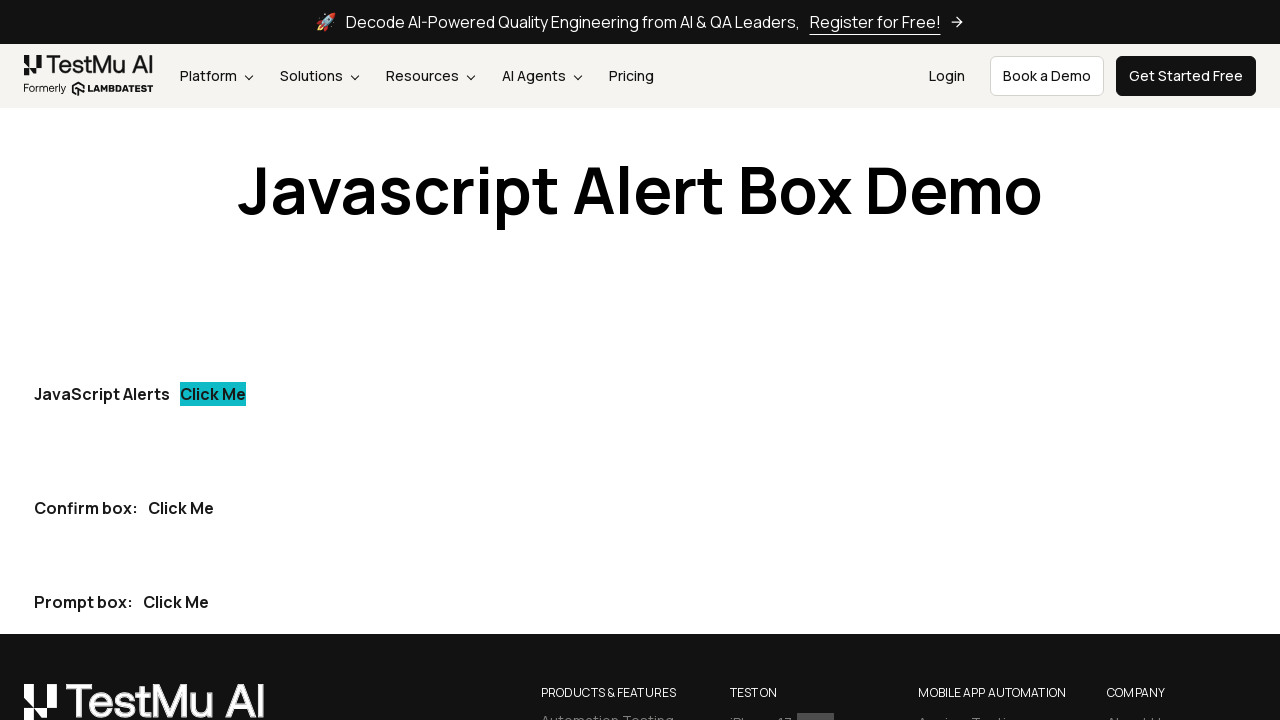

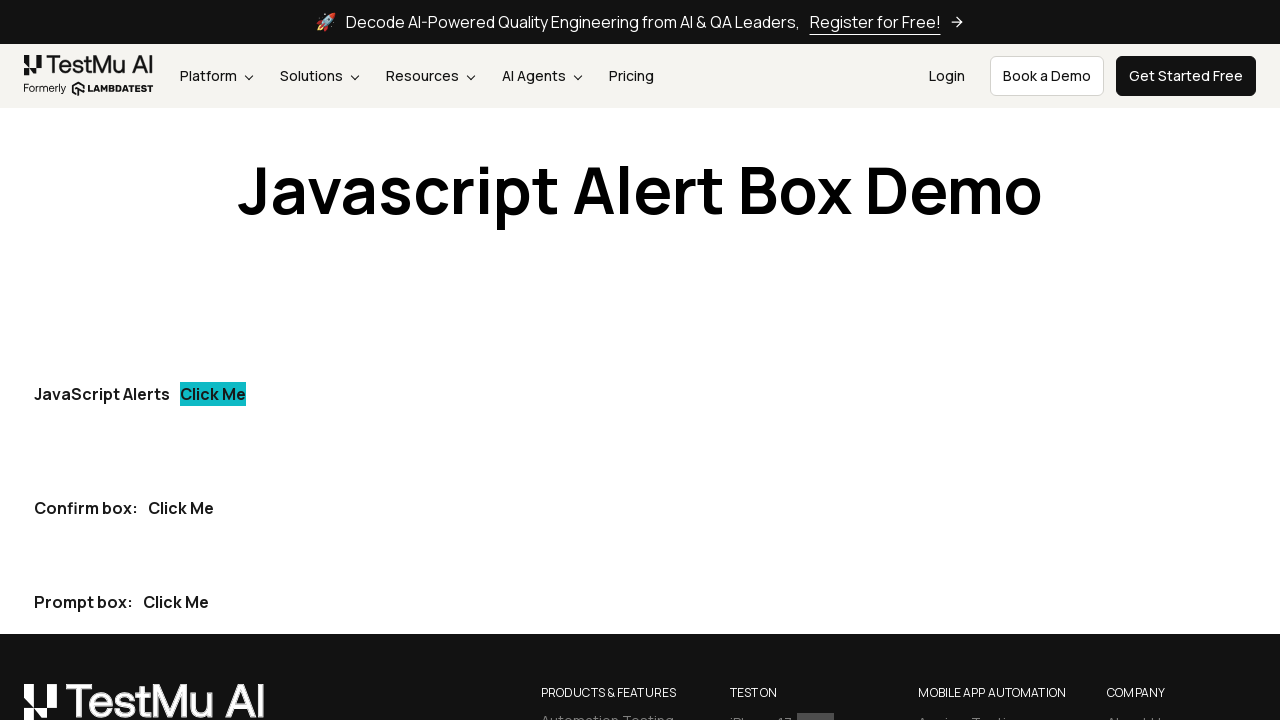